Tests multi-select dropdown functionality by selecting multiple options using different methods (by index, value, and visible text) and then deselecting them

Starting URL: https://omayo.blogspot.com/

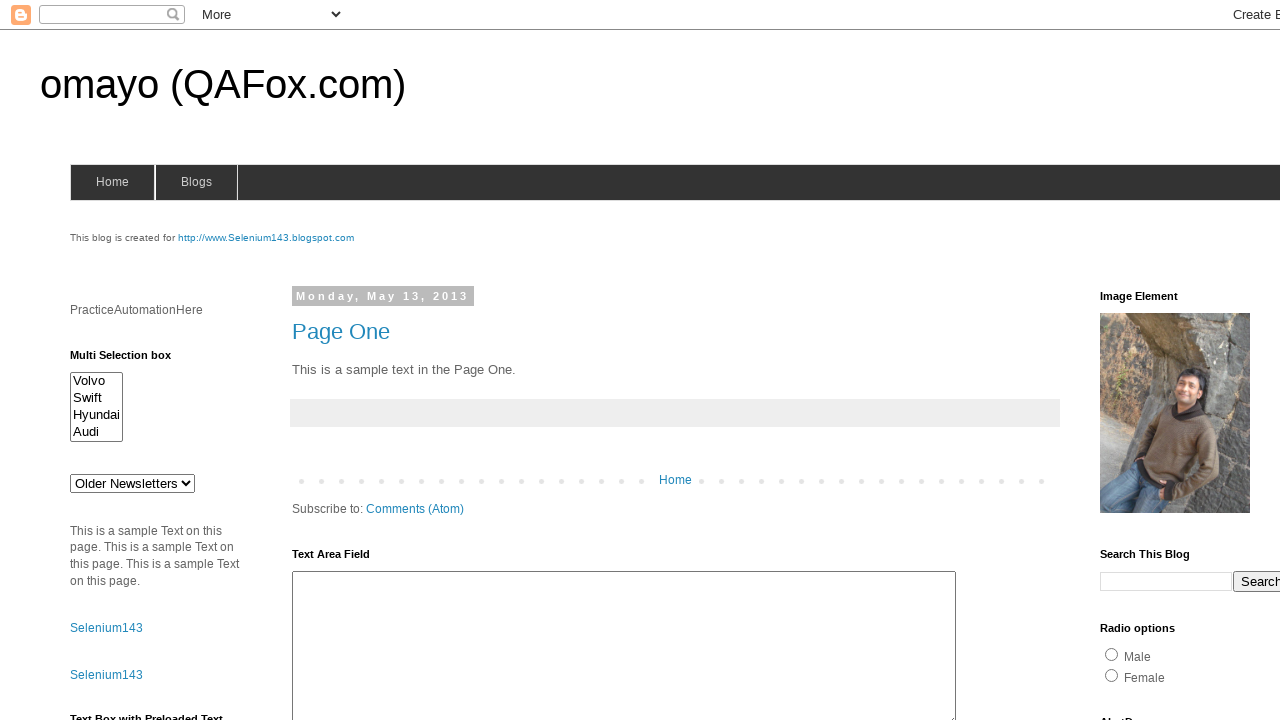

Located the multi-select dropdown element
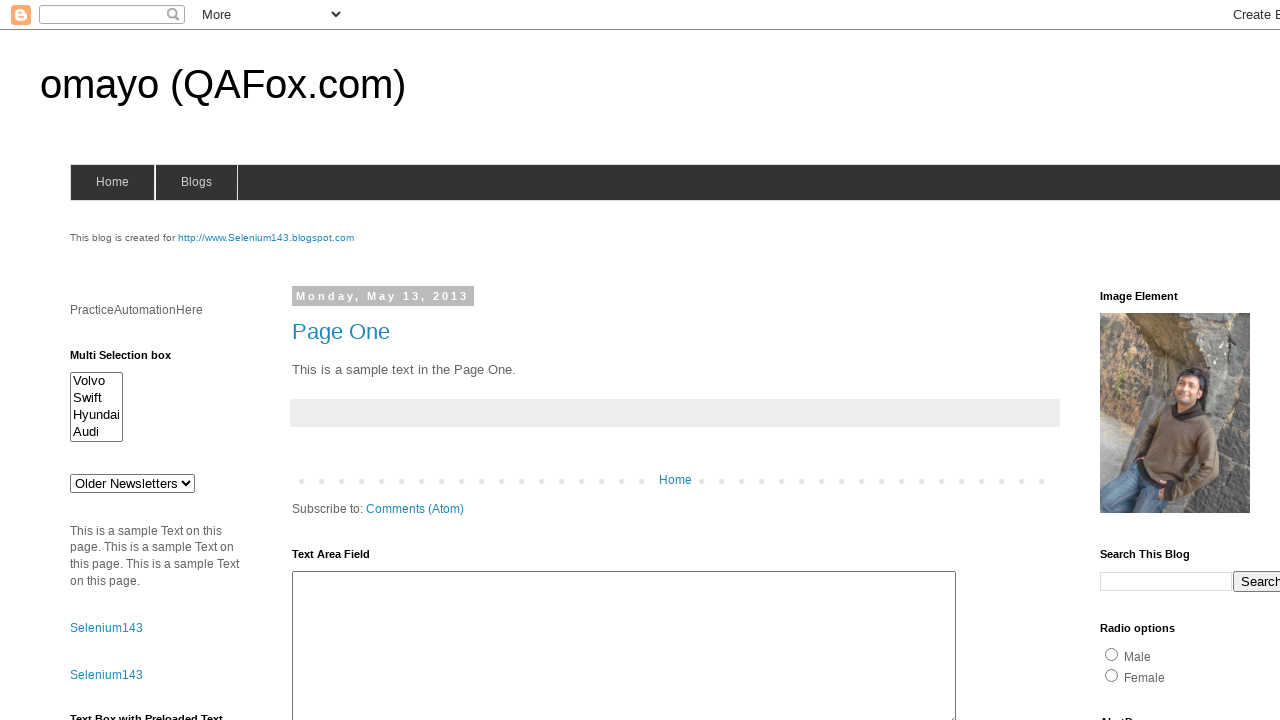

Checked dropdown multiple selection property: True
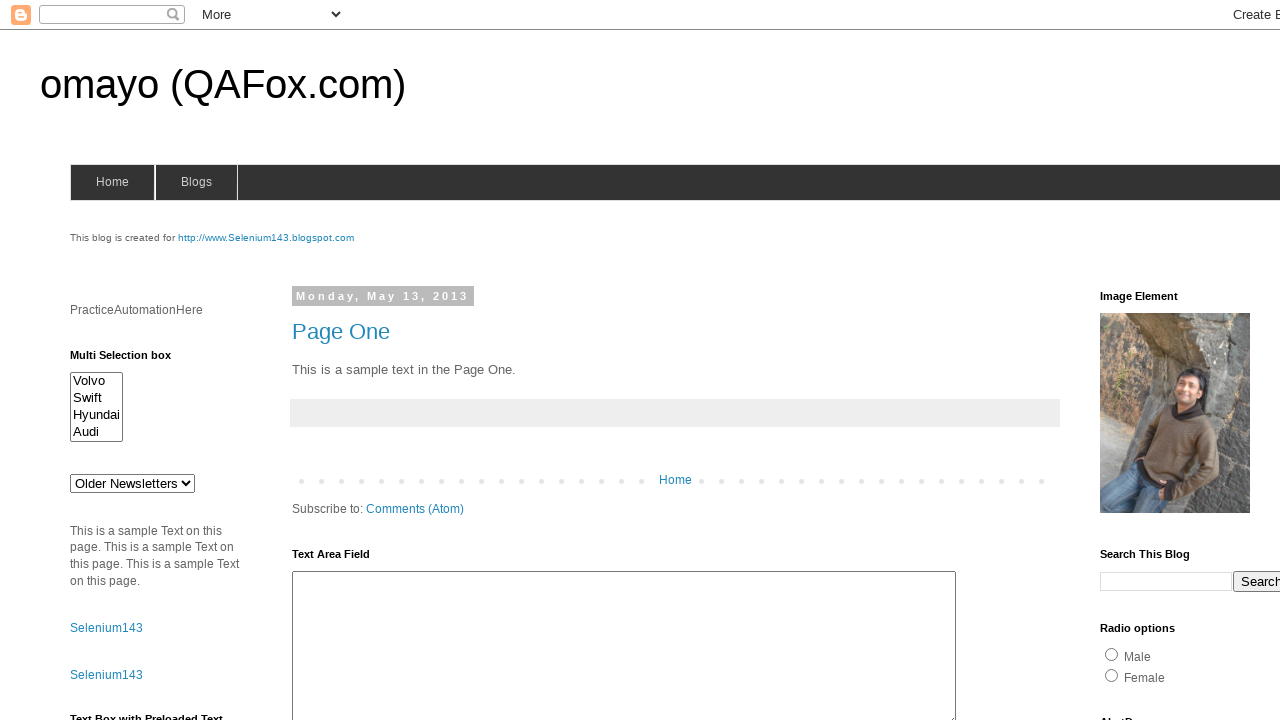

Retrieved all dropdown options: 4 total
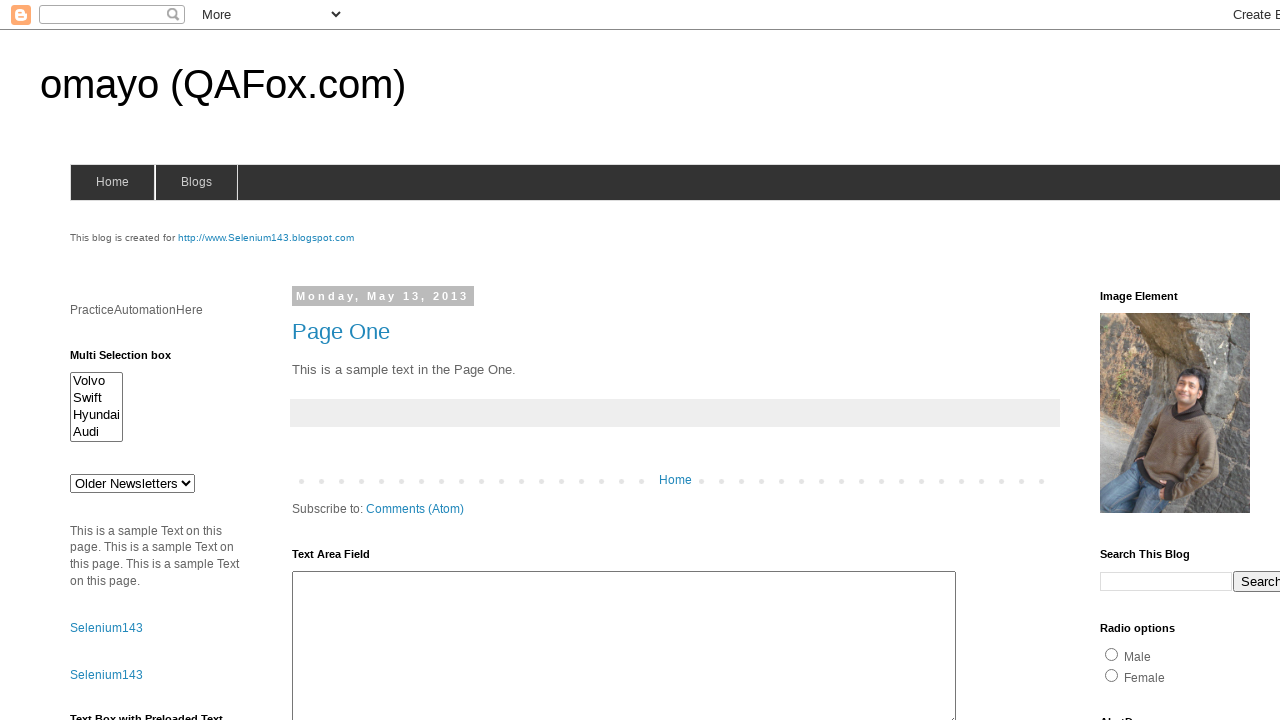

Selected option by index 1 (2nd option) on #multiselect1
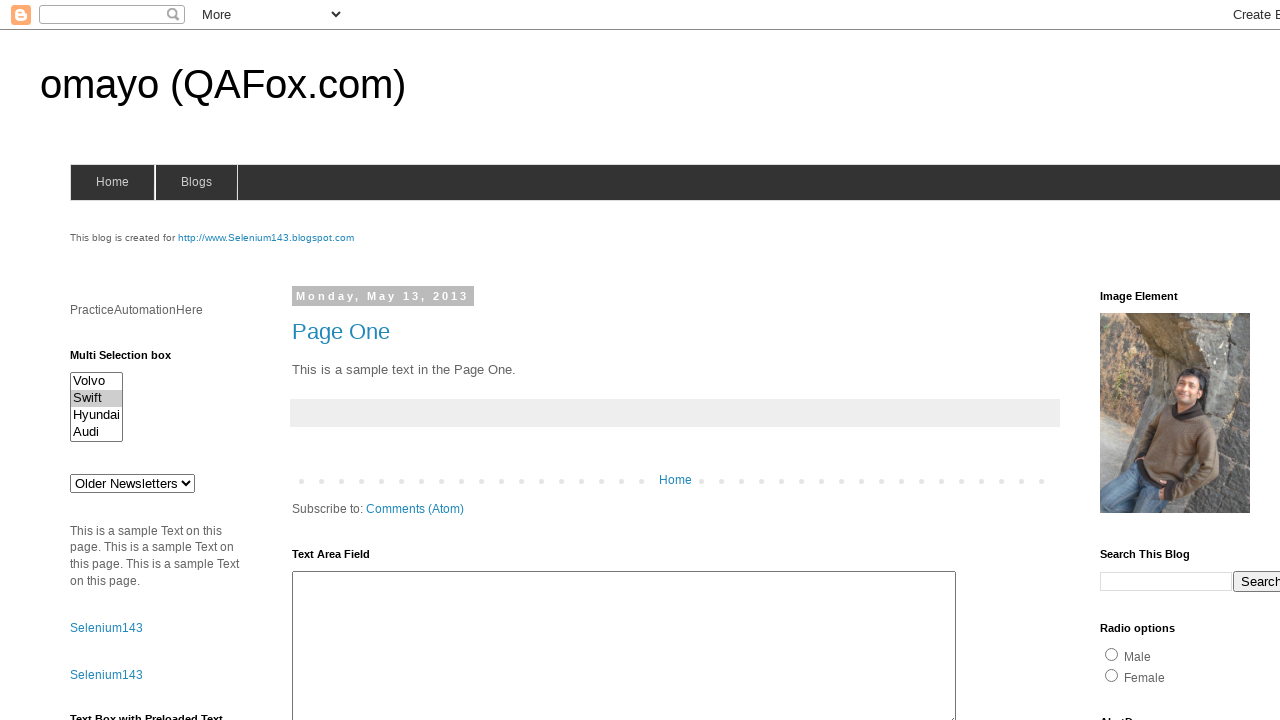

Selected option by value 'volvox' on #multiselect1
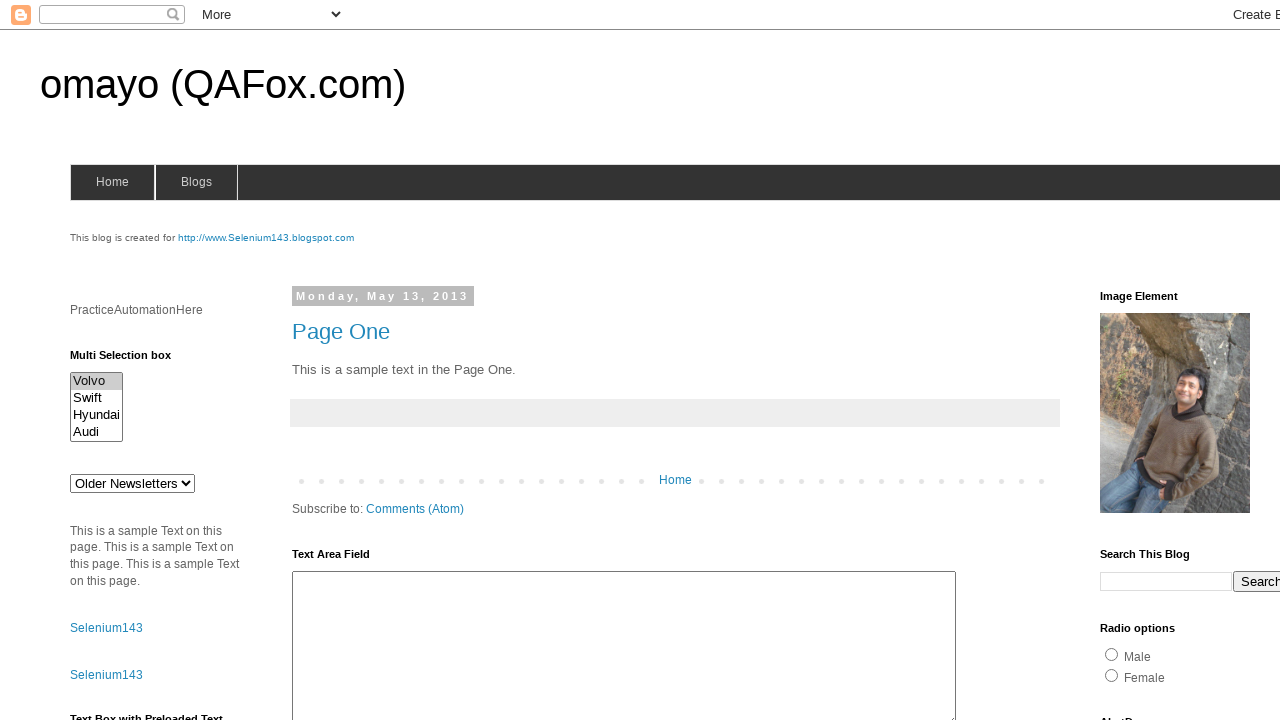

Selected option by visible text 'Audi' on #multiselect1
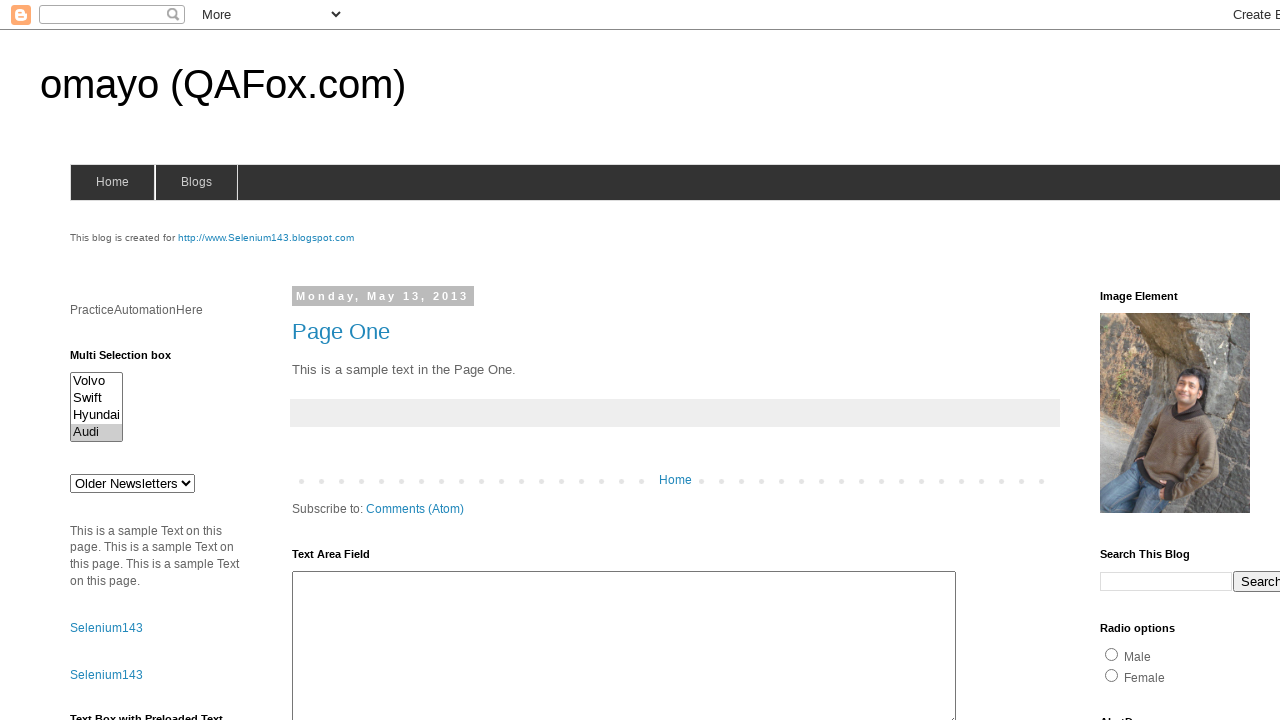

Selected multiple options: 'swiftx', 'volvox', 'audix' on #multiselect1
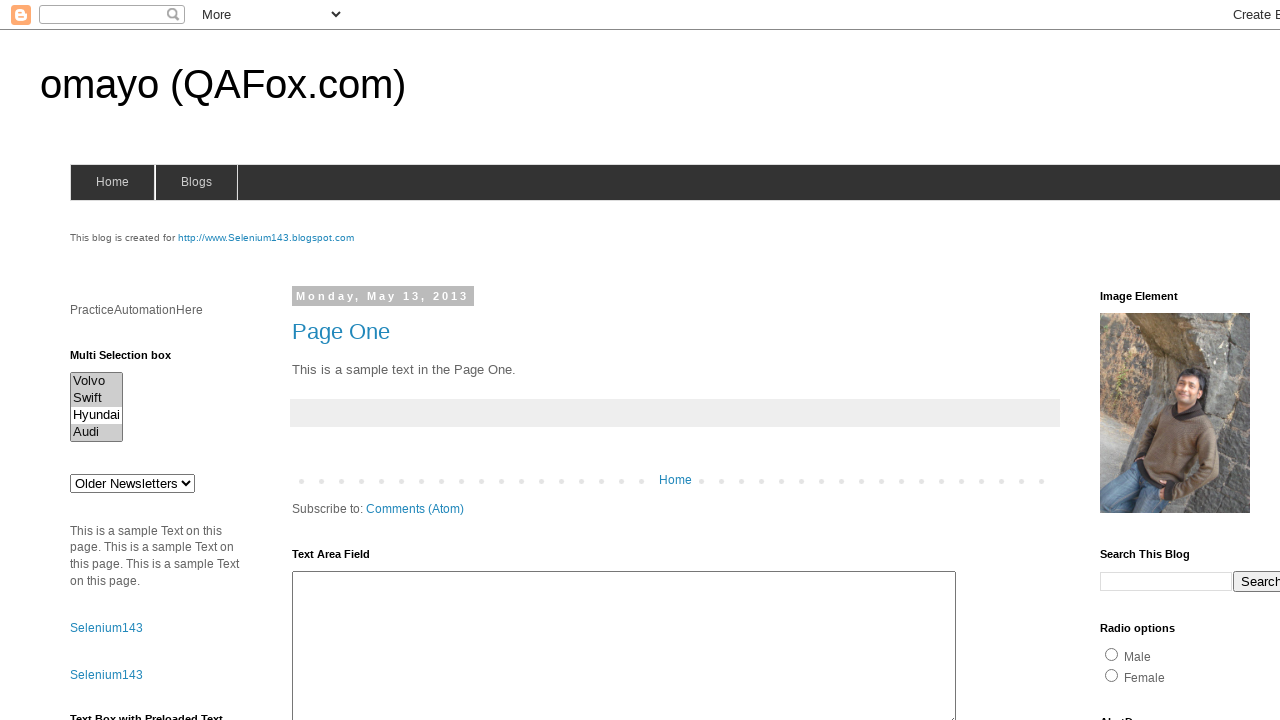

Retrieved all selected options: 3 total
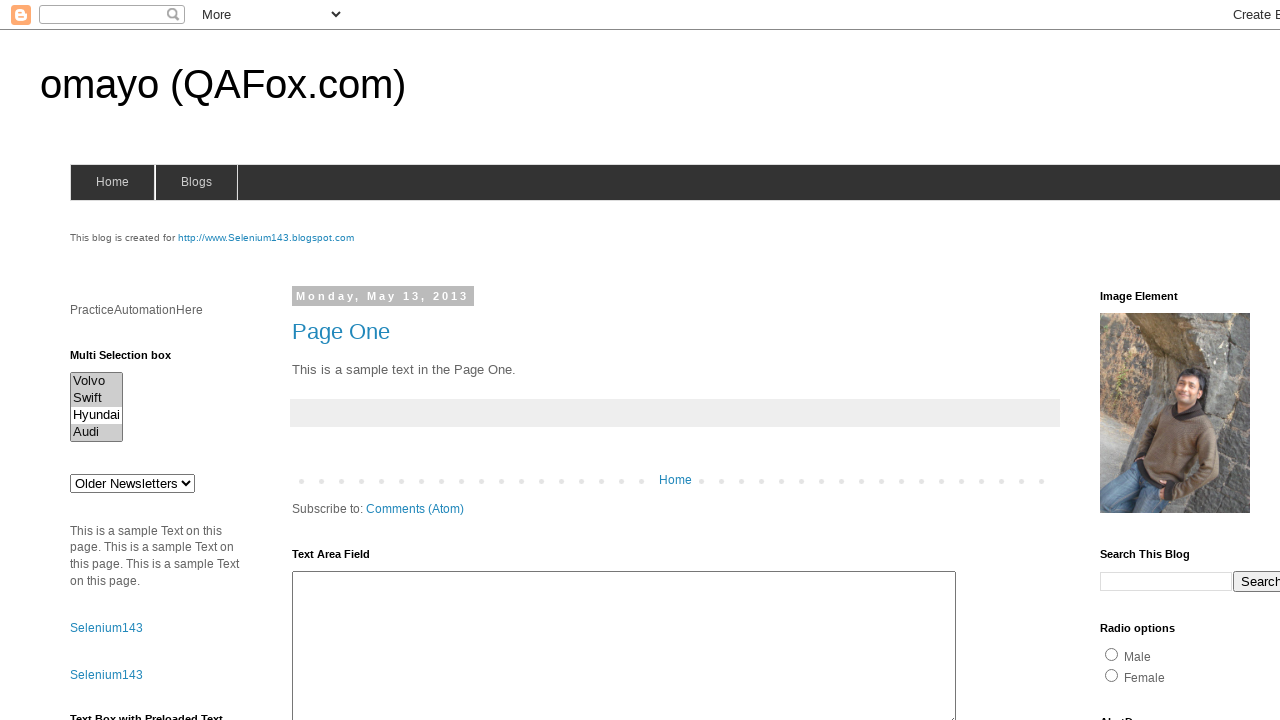

Deselected all options by selecting empty array on #multiselect1
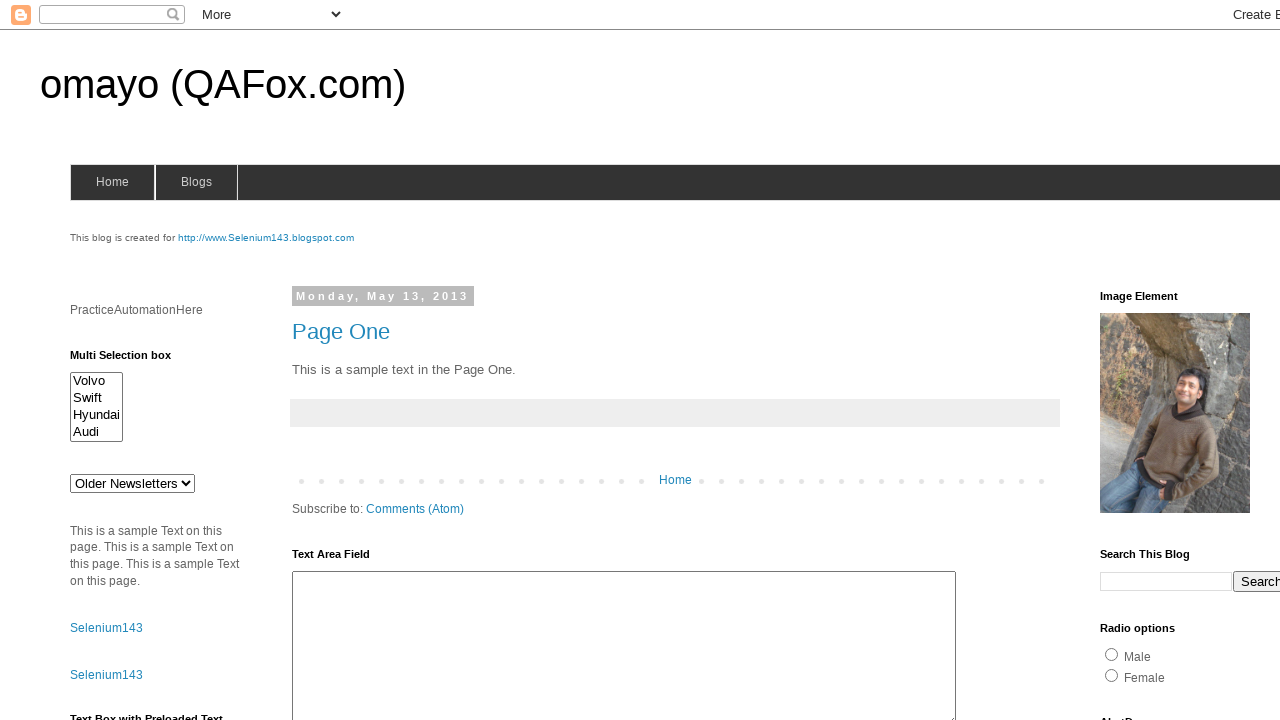

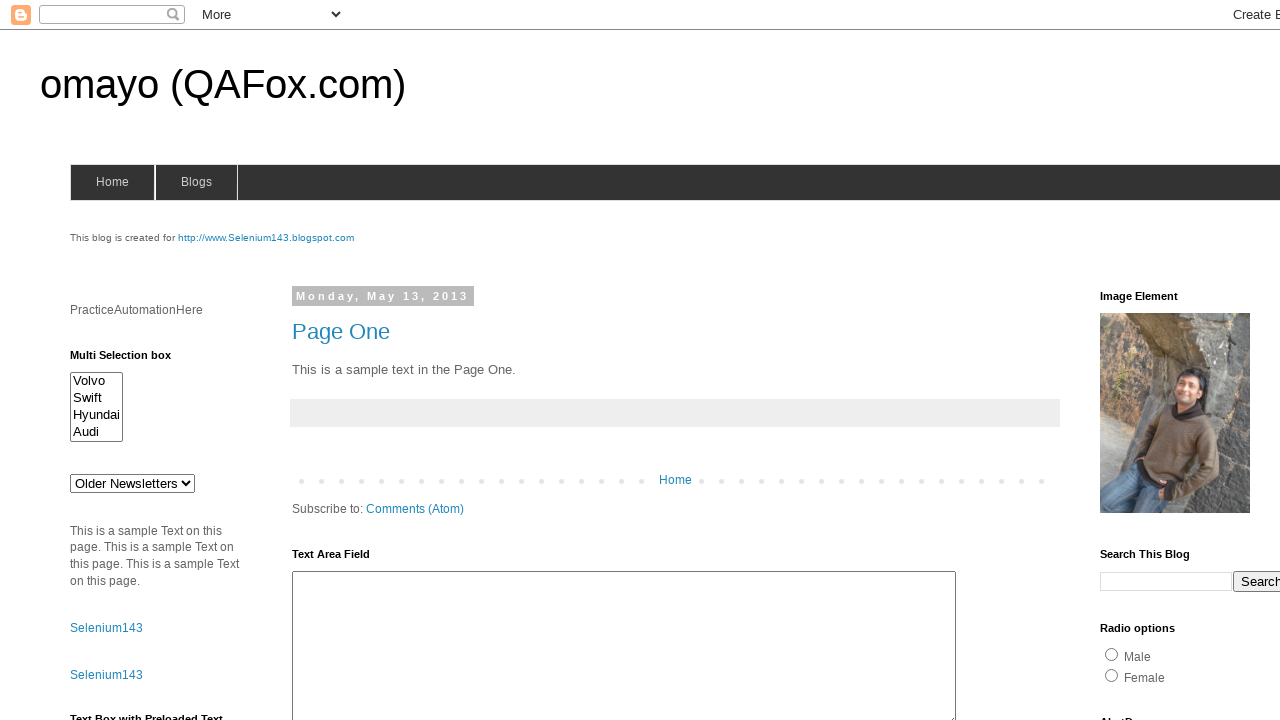